Tests the hide and reveal functionality for sections by clicking the hide/show buttons and verifying the Properties section content changes accordingly.

Starting URL: https://jdkcomparison.com/

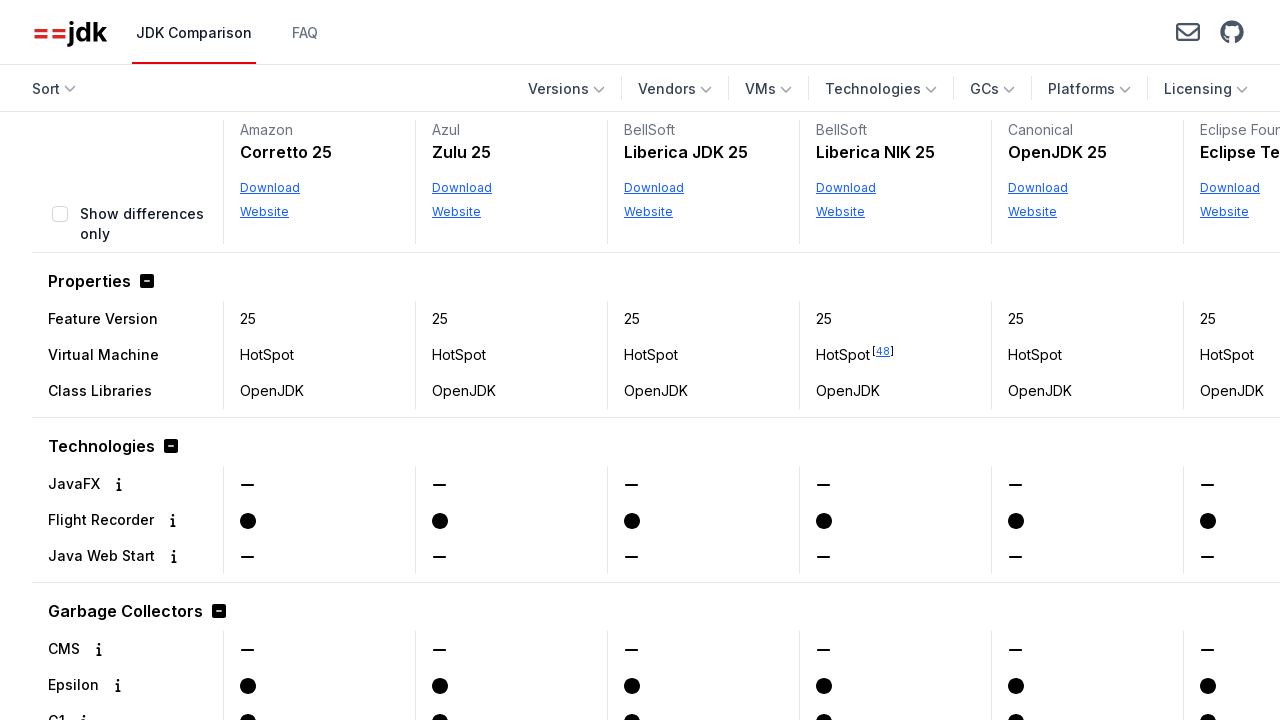

Located Properties section rowgroup
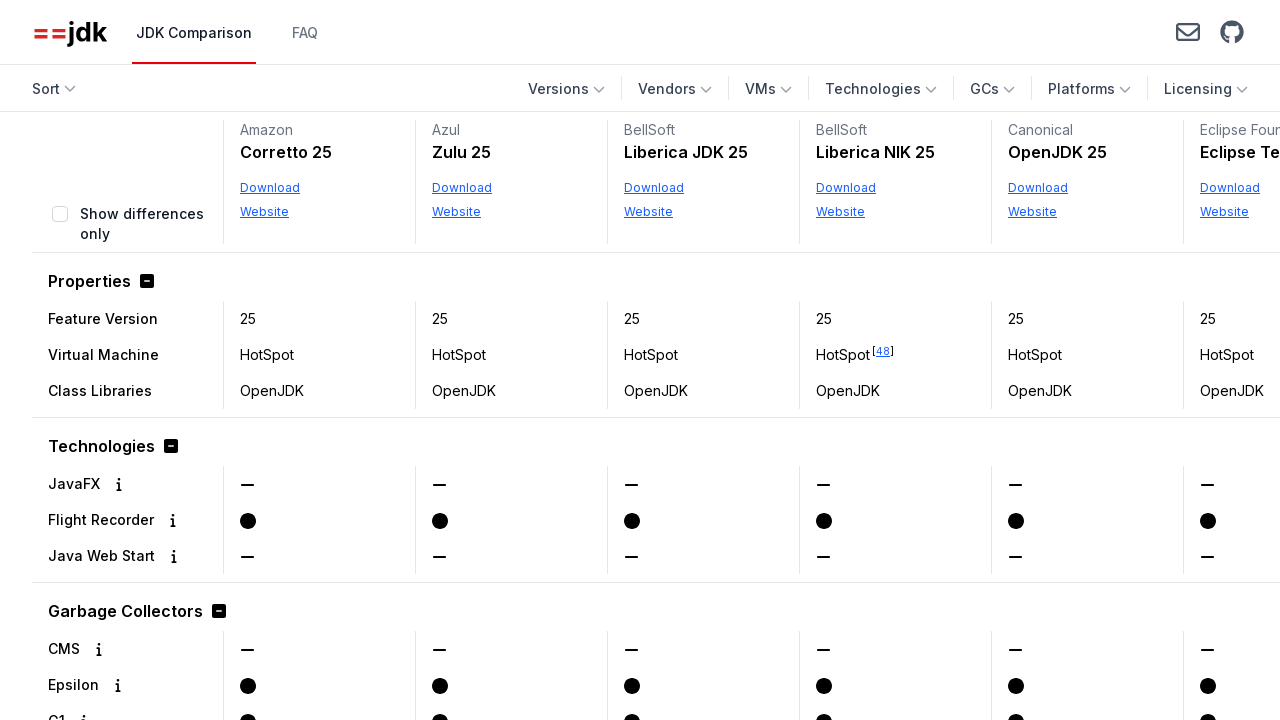

Verified Properties section contains 3 rowheaders
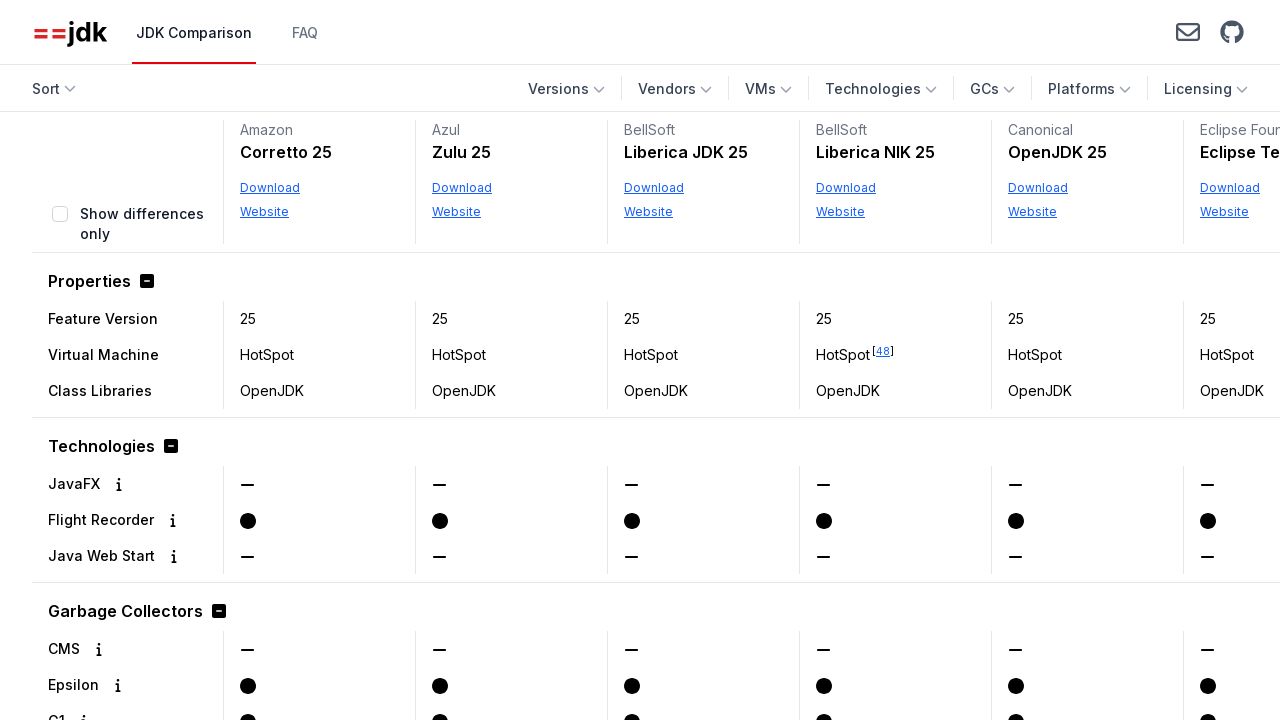

Clicked 'Hide section Properties' button at (143, 281) on internal:role=button[name="Hide section Properties"i]
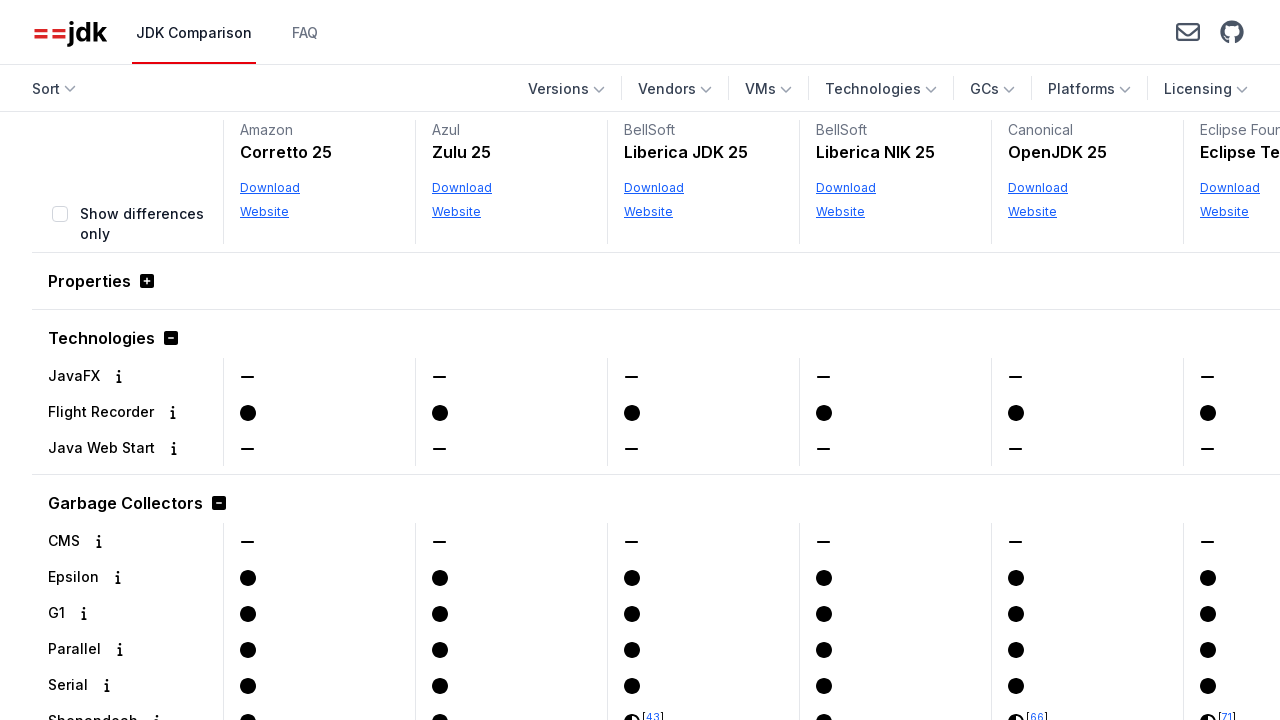

Located Properties section rowgroup again
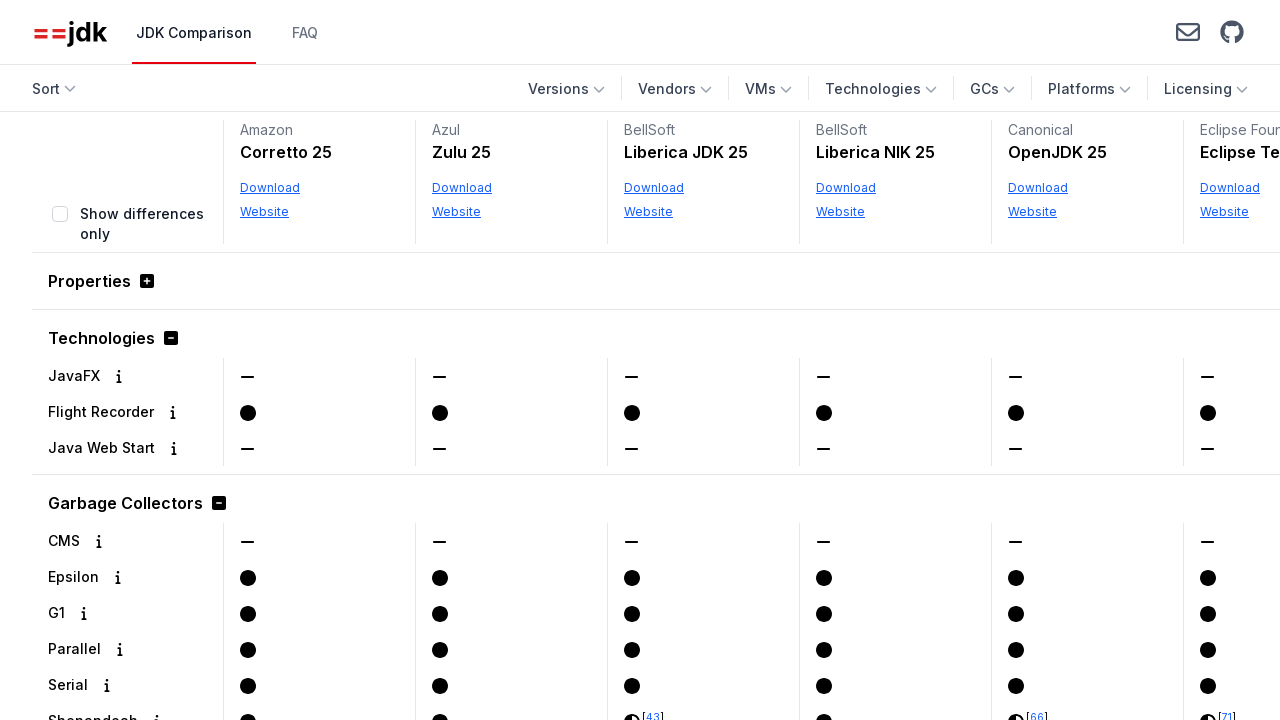

Verified Properties section is hidden (0 rows)
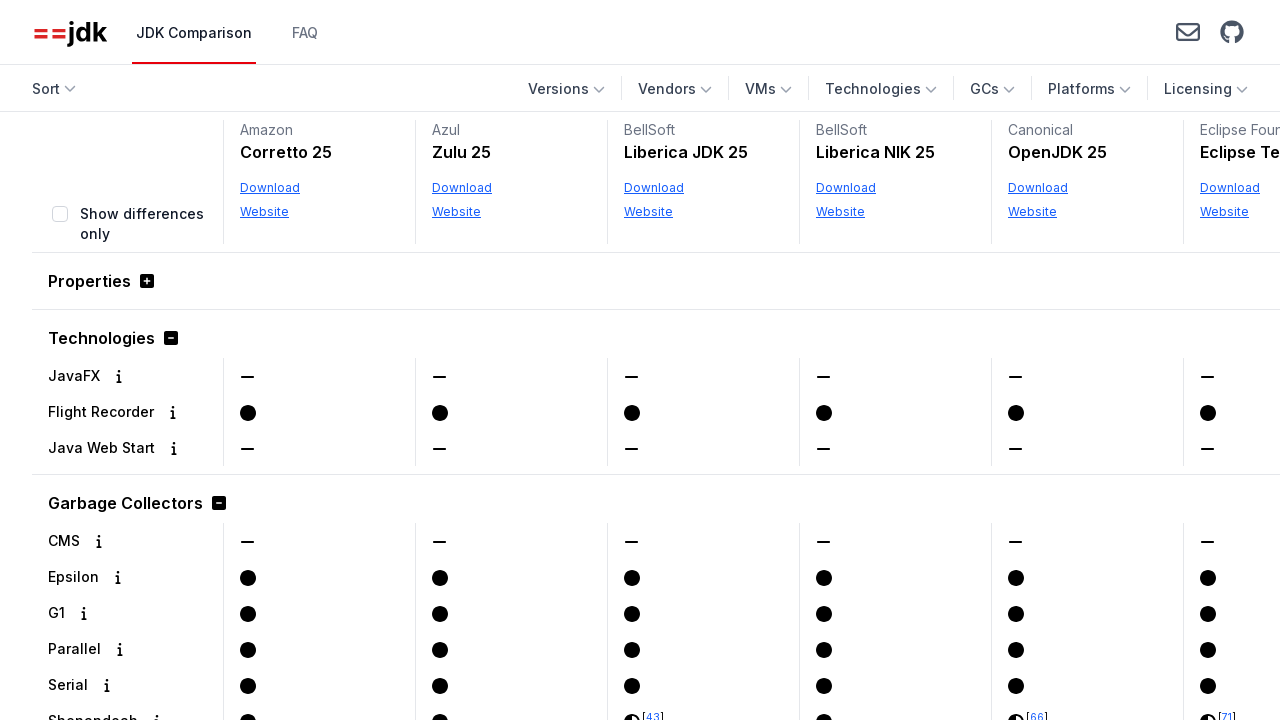

Clicked 'Show section Properties' button at (143, 281) on internal:role=button[name="Show section Properties"i]
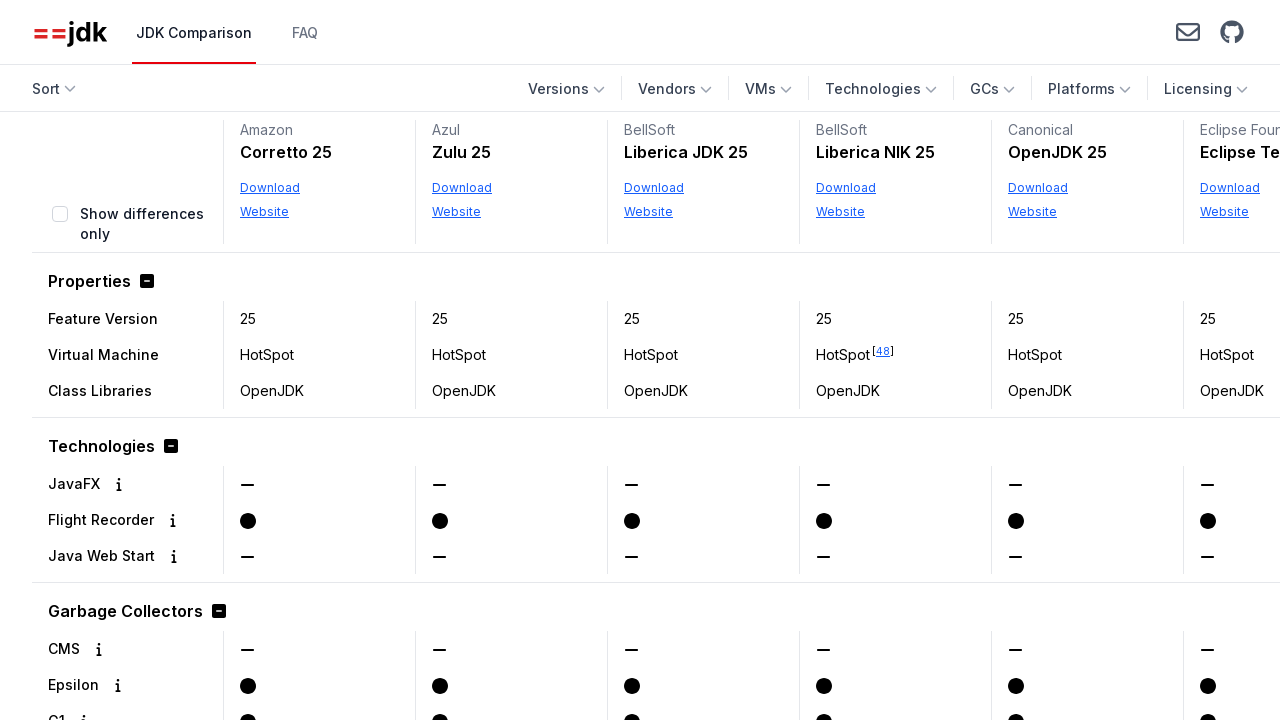

Located Properties section rowgroup once more
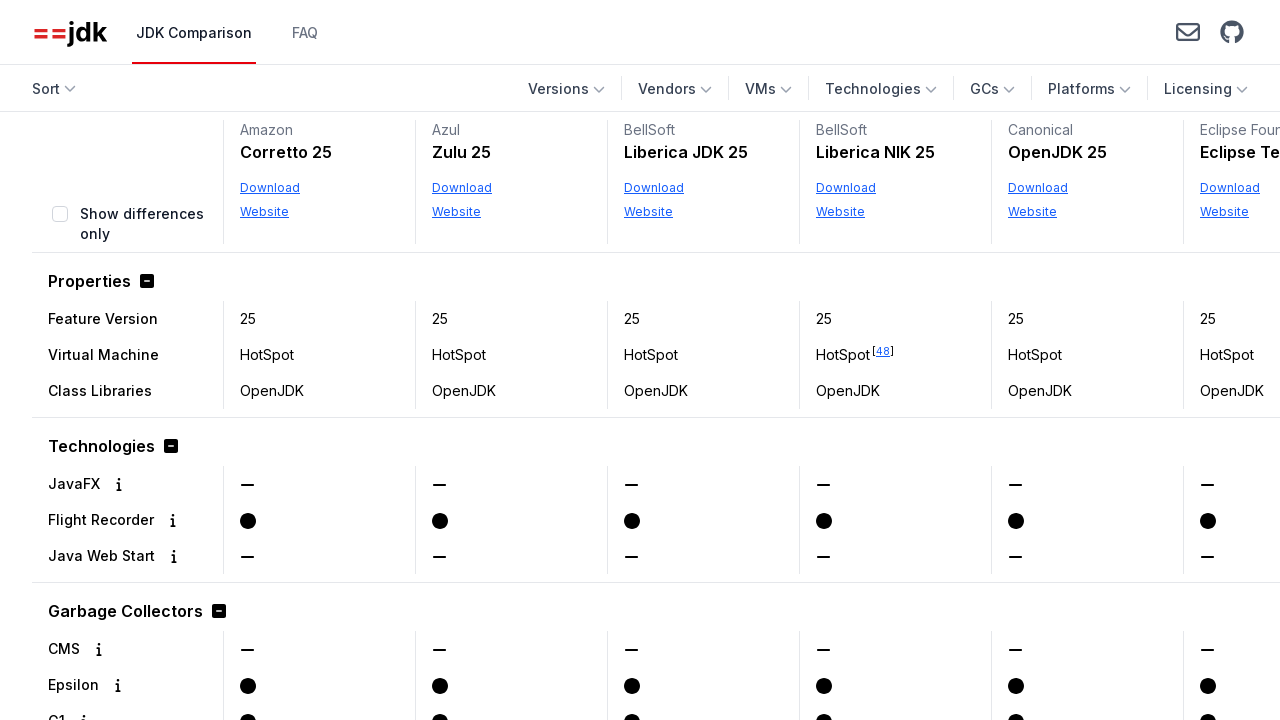

Verified Properties section is visible again with 3 rowheaders
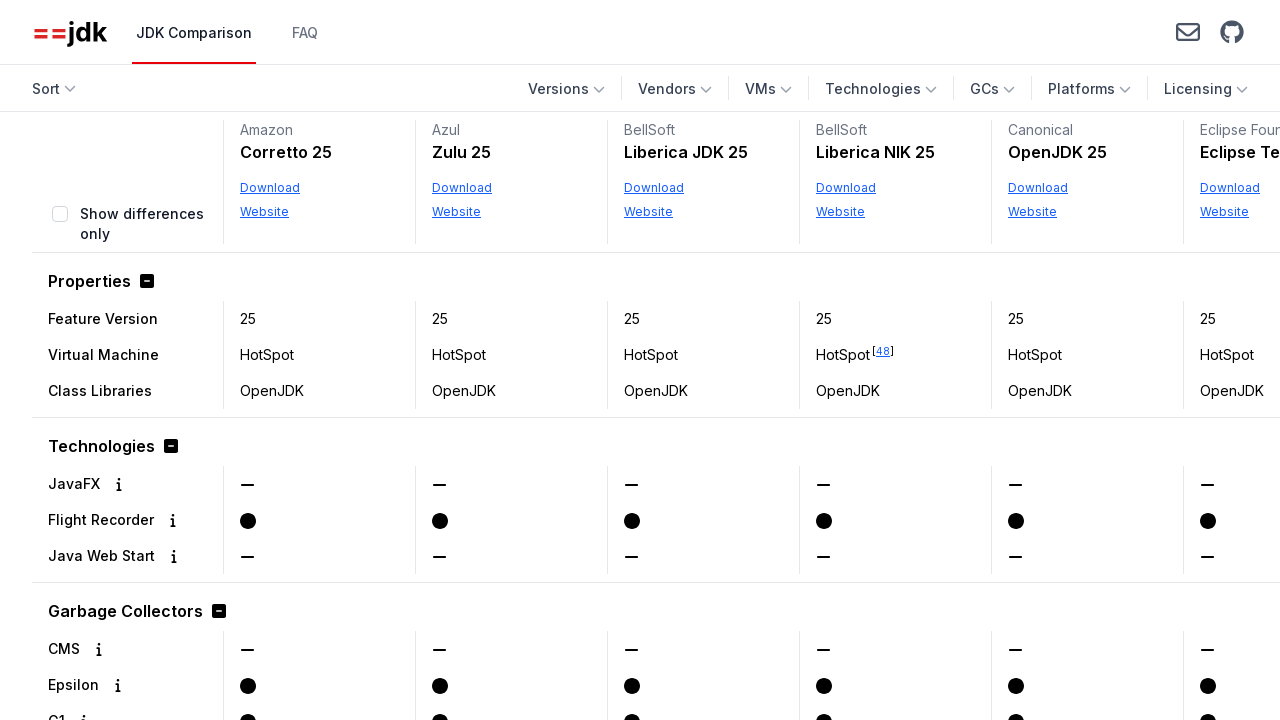

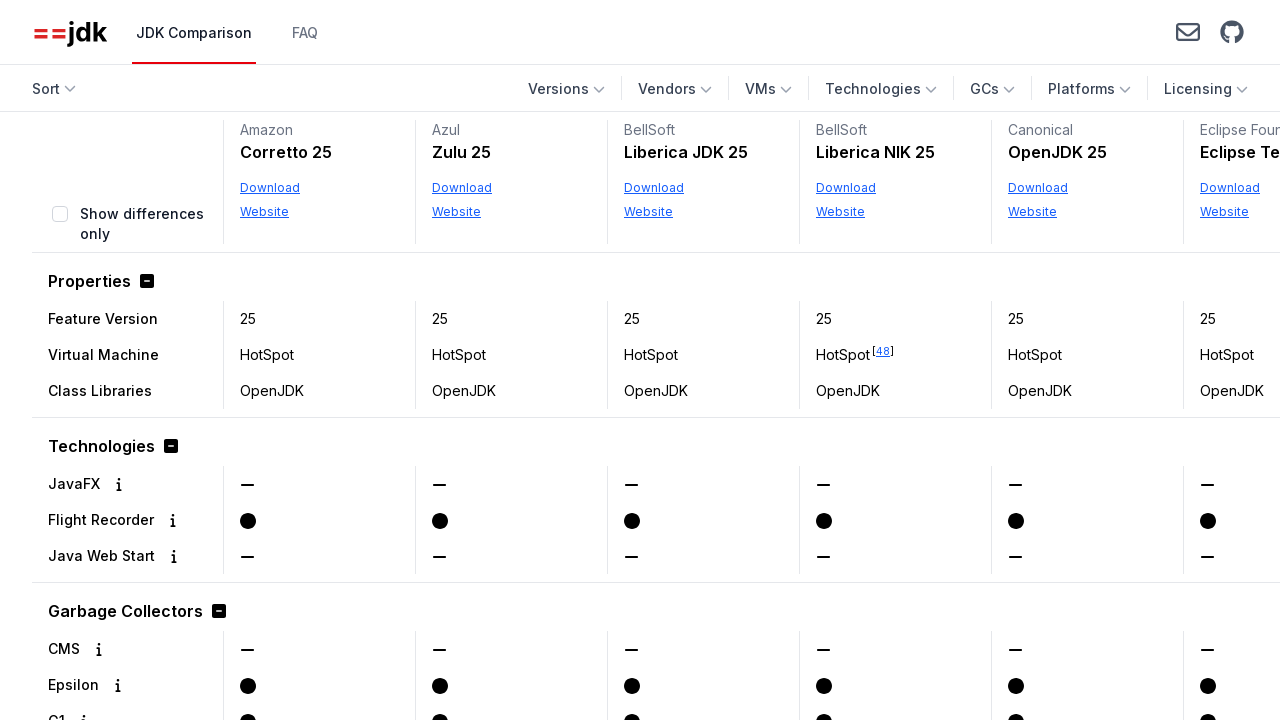